Tests dropdown selection functionality on Leafground website by selecting single and multiple options from dropdown menus

Starting URL: https://www.leafground.com/

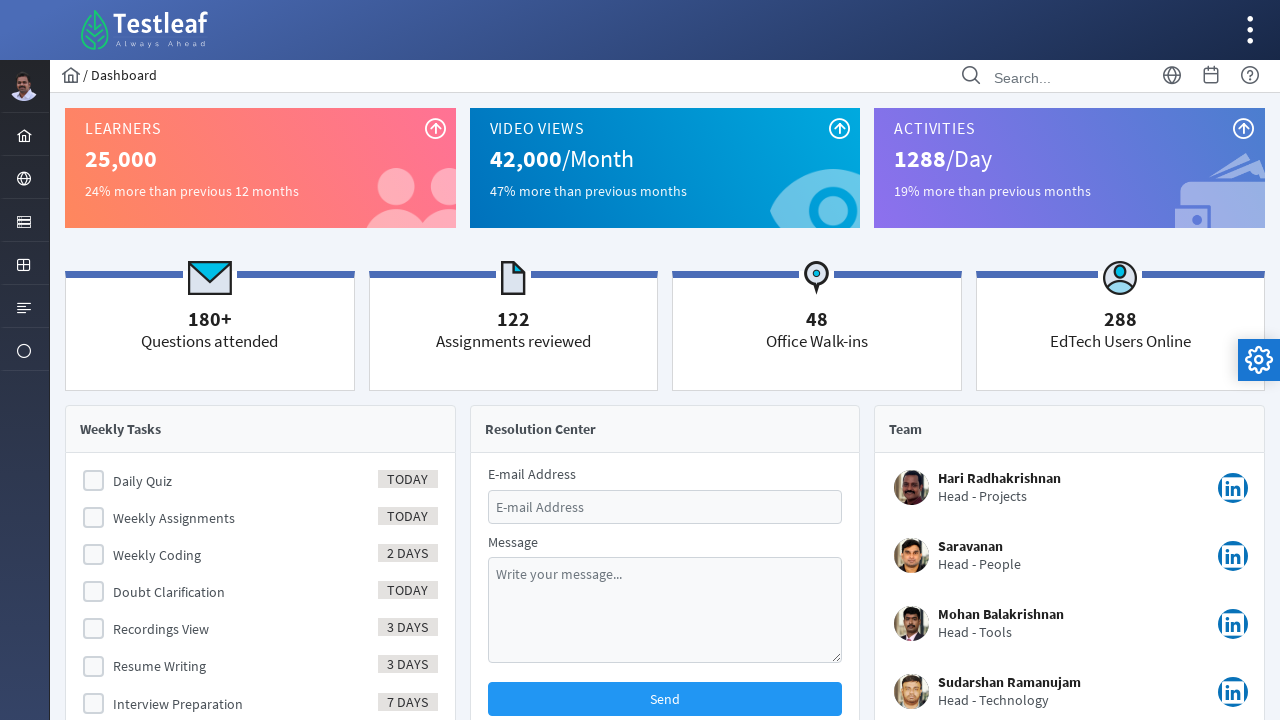

Clicked menu item to expand options at (24, 220) on li#menuform\:j_idt40
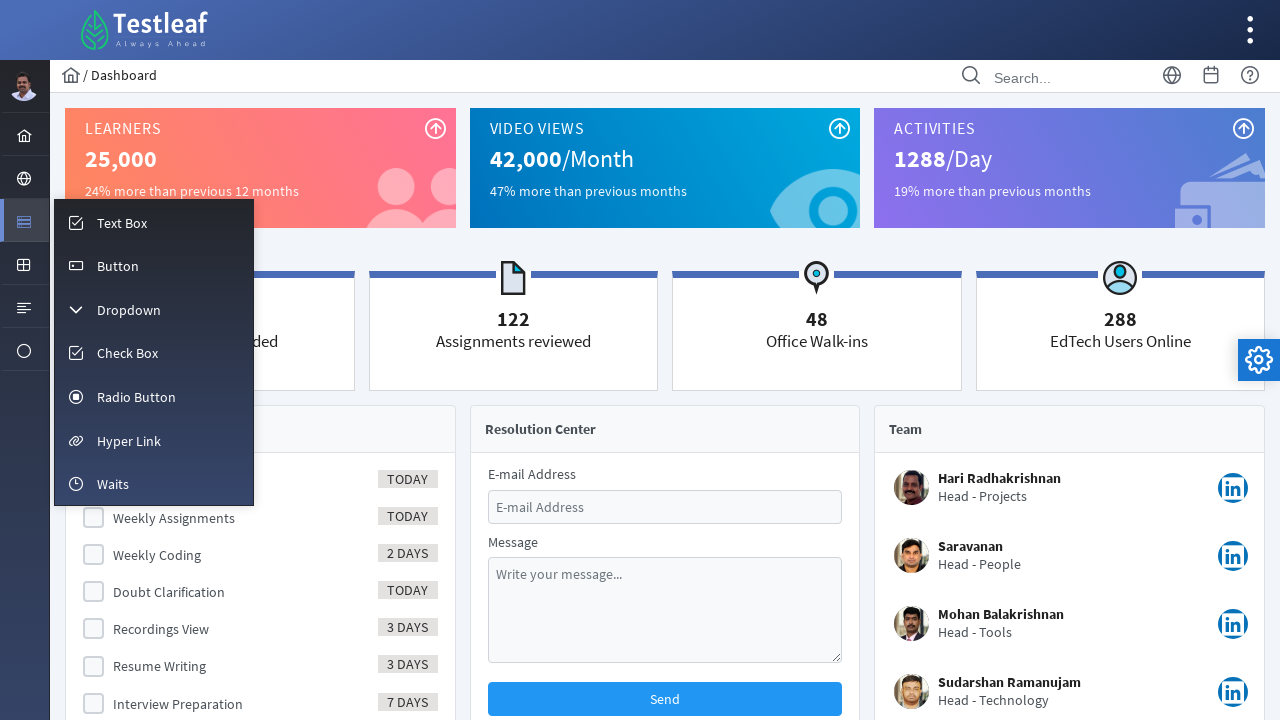

Clicked on Dropdown option from menu at (129, 310) on span:has-text('Dropdown')
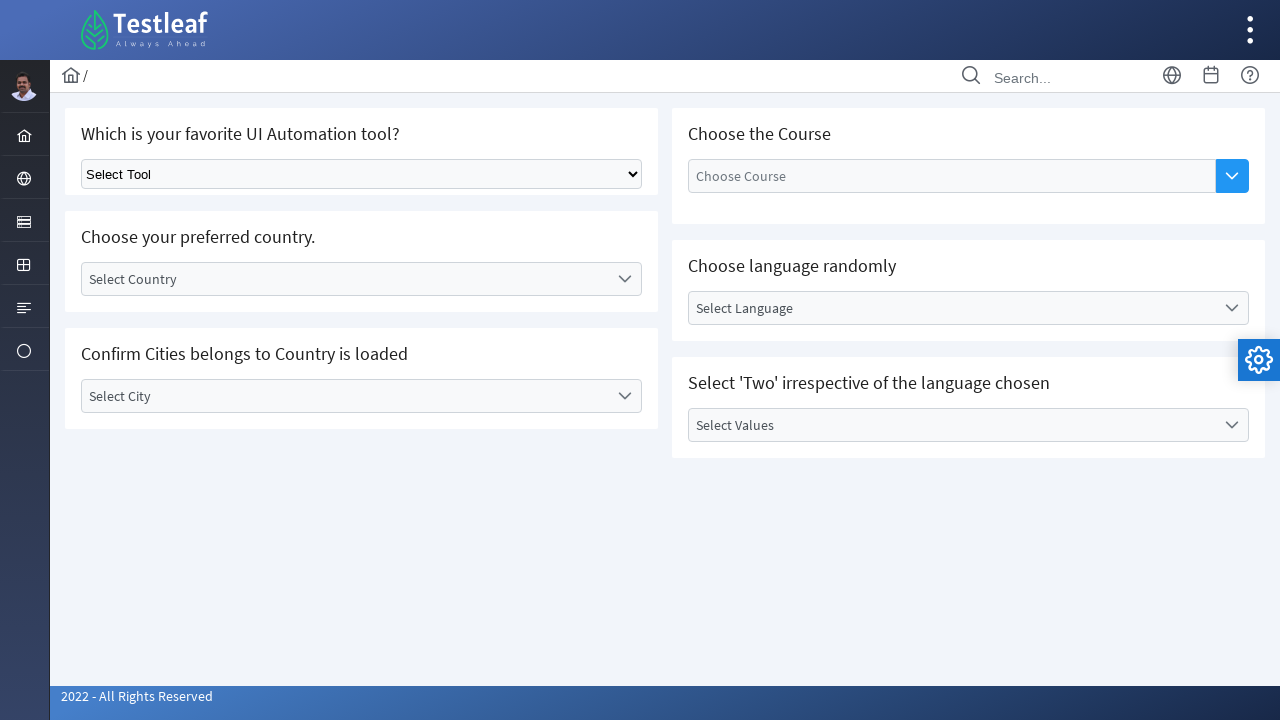

Selected 5th option (index 4) from single dropdown on select.ui-selectonemenu
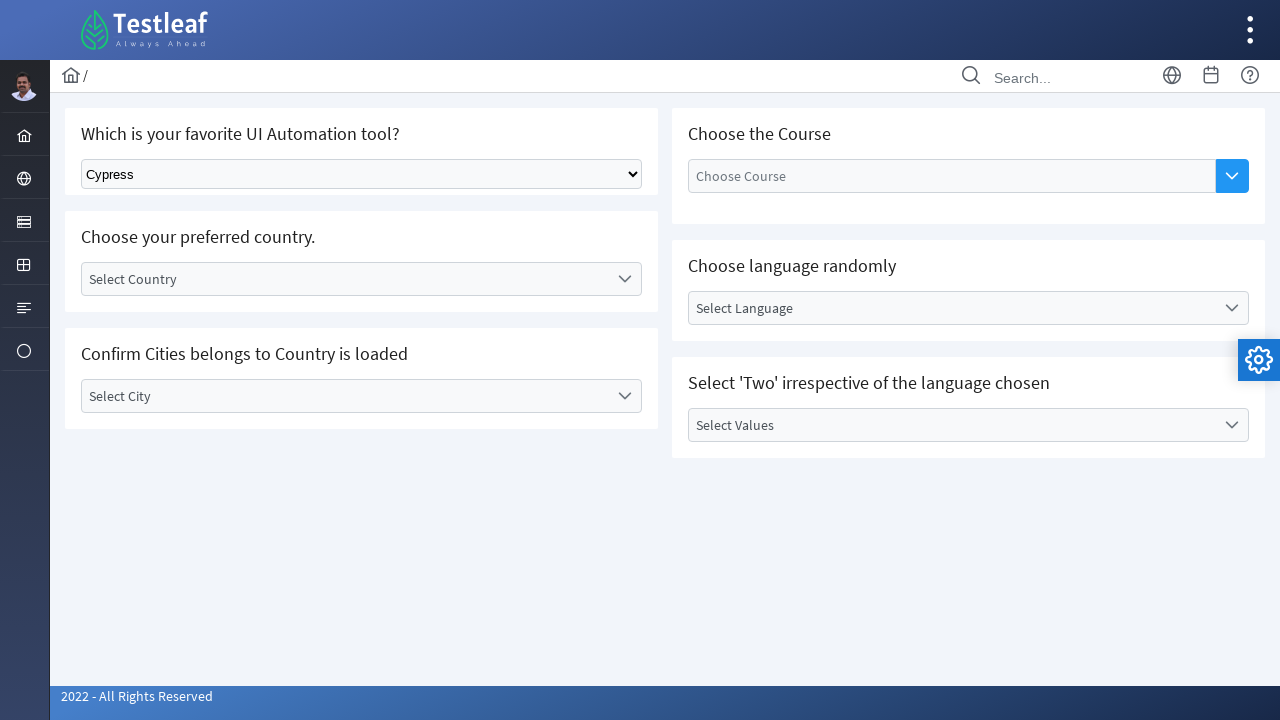

Waited 1000ms for multi-select dropdown button to be ready
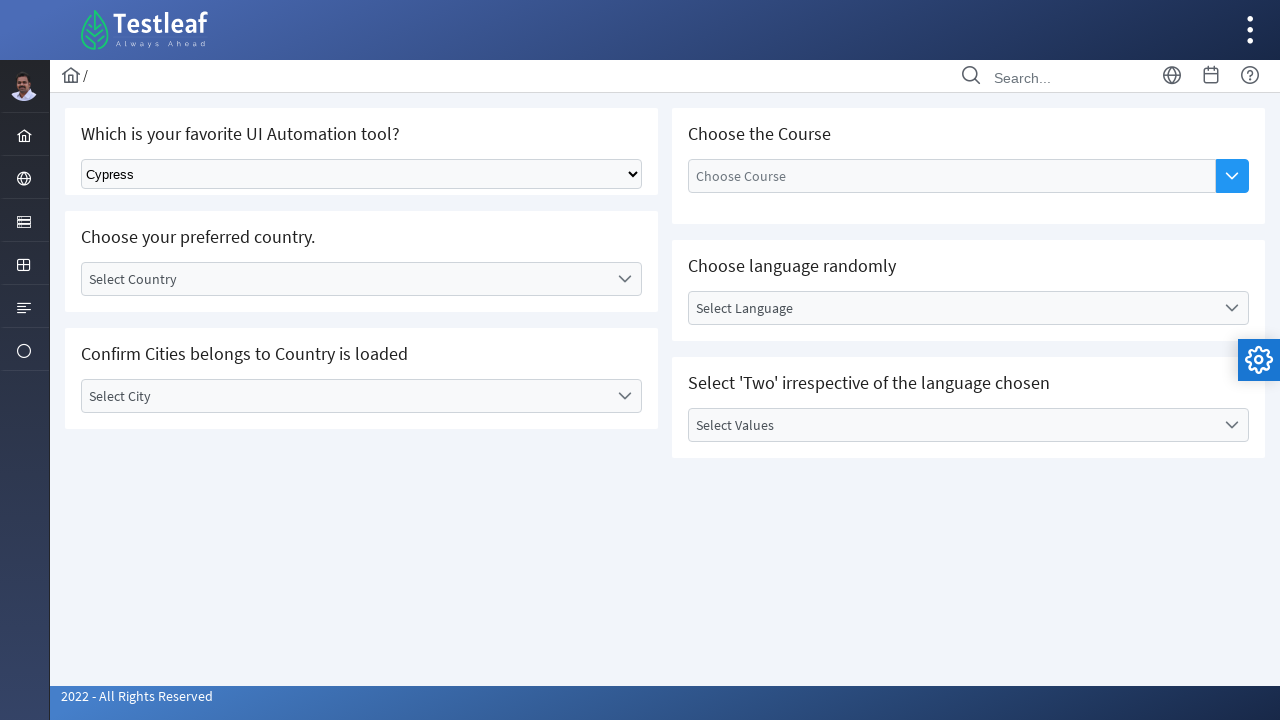

Clicked multi-select dropdown button to open options at (1232, 176) on button.ui-autocomplete-dropdown.ui-button.ui-widget.ui-state-default.ui-corner-r
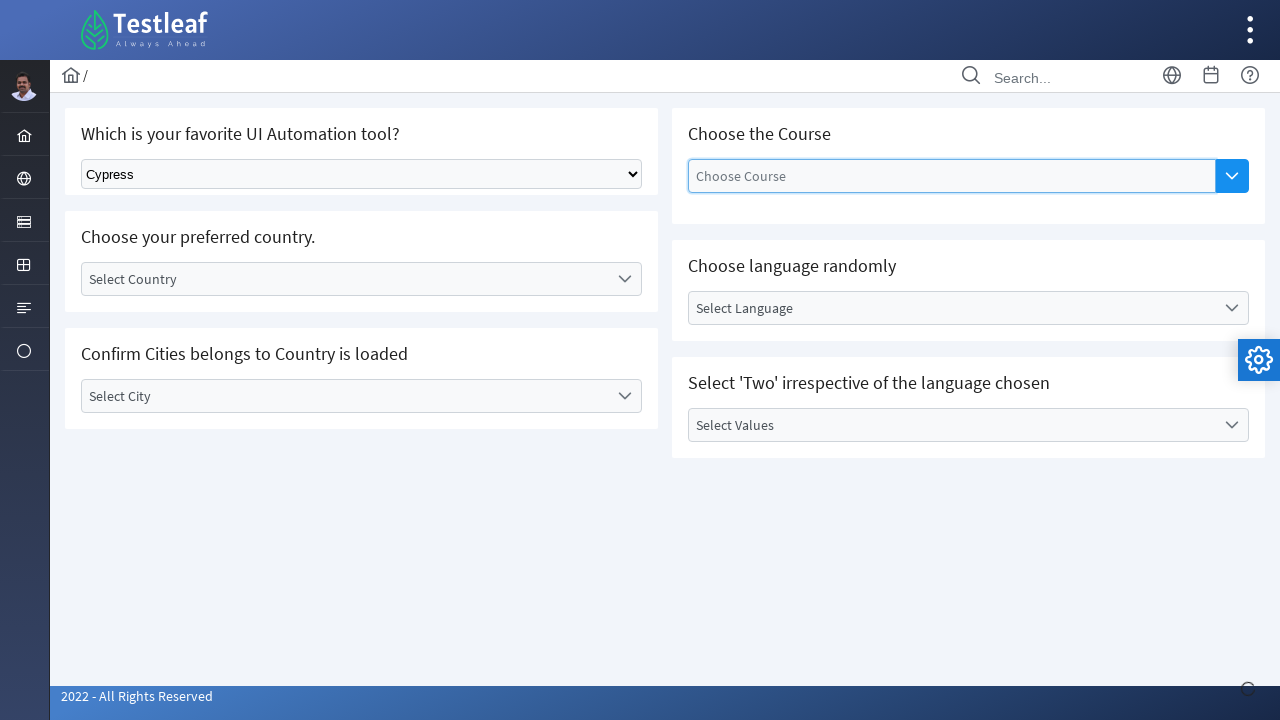

Waited 1000ms for dropdown options to load
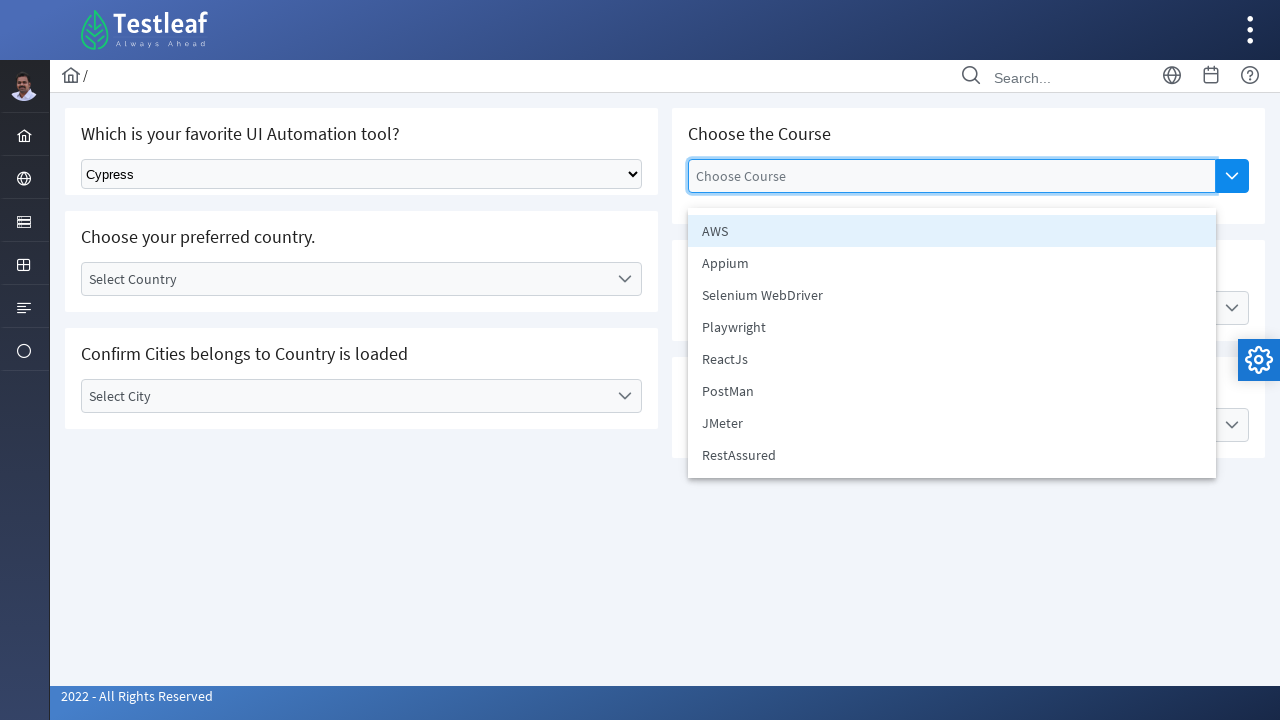

Selected Appium option from multi-select dropdown at (952, 263) on li[data-item-label='Appium']
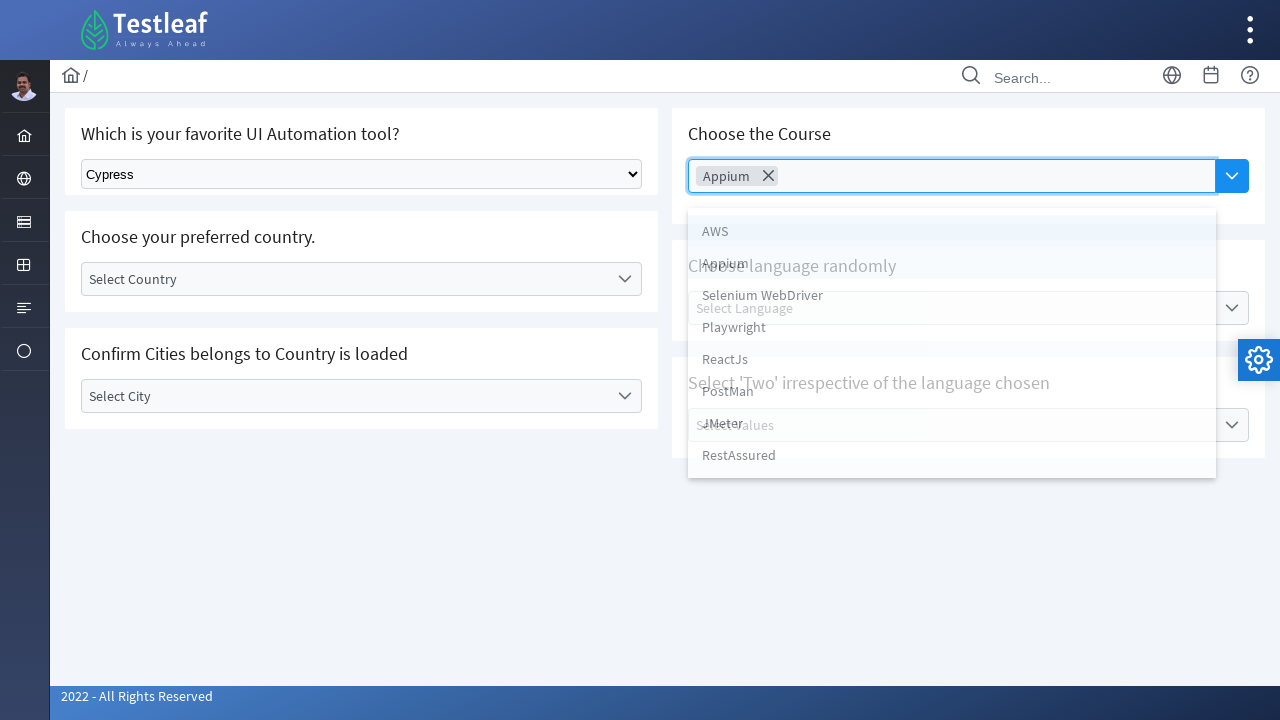

Clicked multi-select dropdown button to close options at (1232, 176) on button.ui-autocomplete-dropdown.ui-button.ui-widget.ui-state-default.ui-corner-r
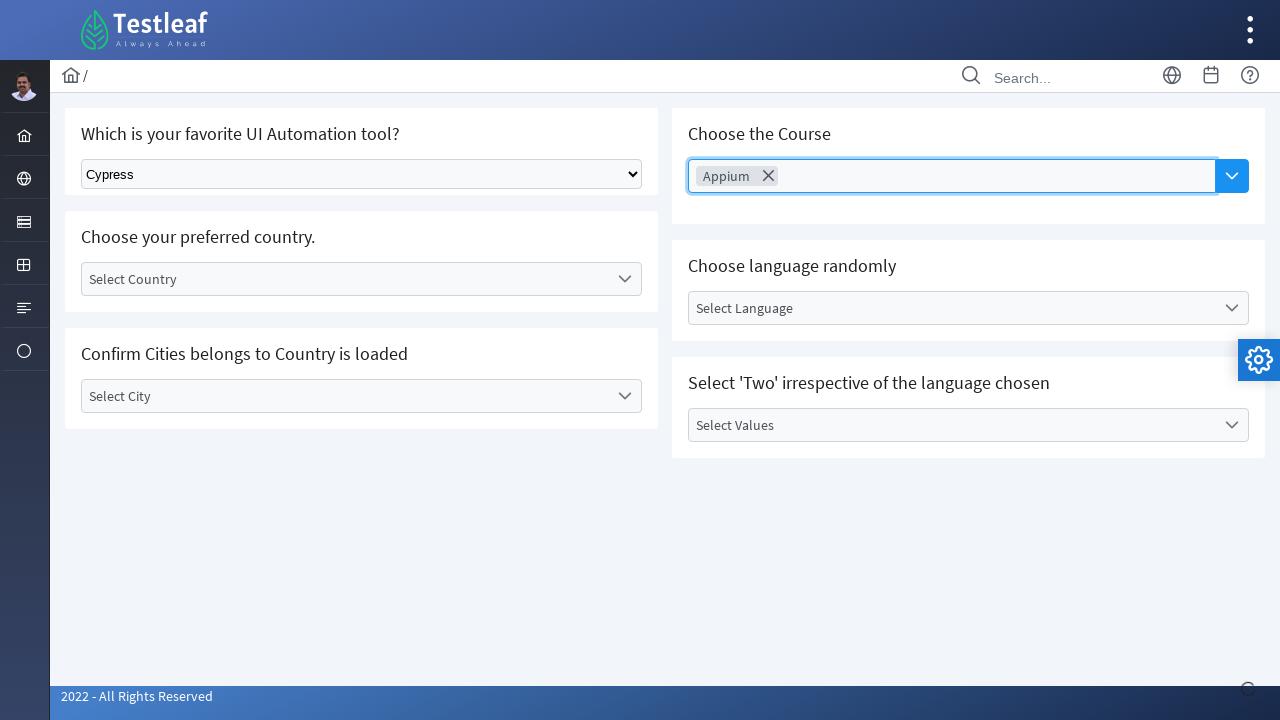

Waited 1000ms after closing dropdown
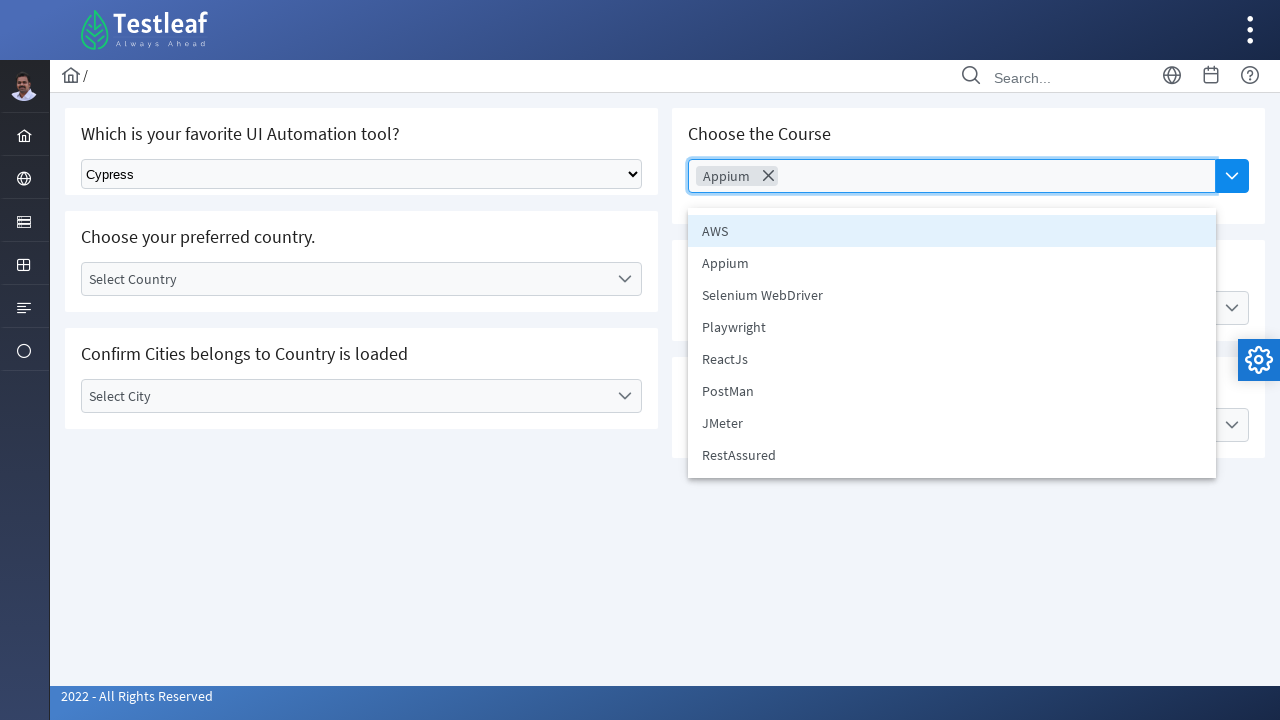

Selected AWS option from multi-select dropdown at (952, 231) on li[data-item-label='AWS']
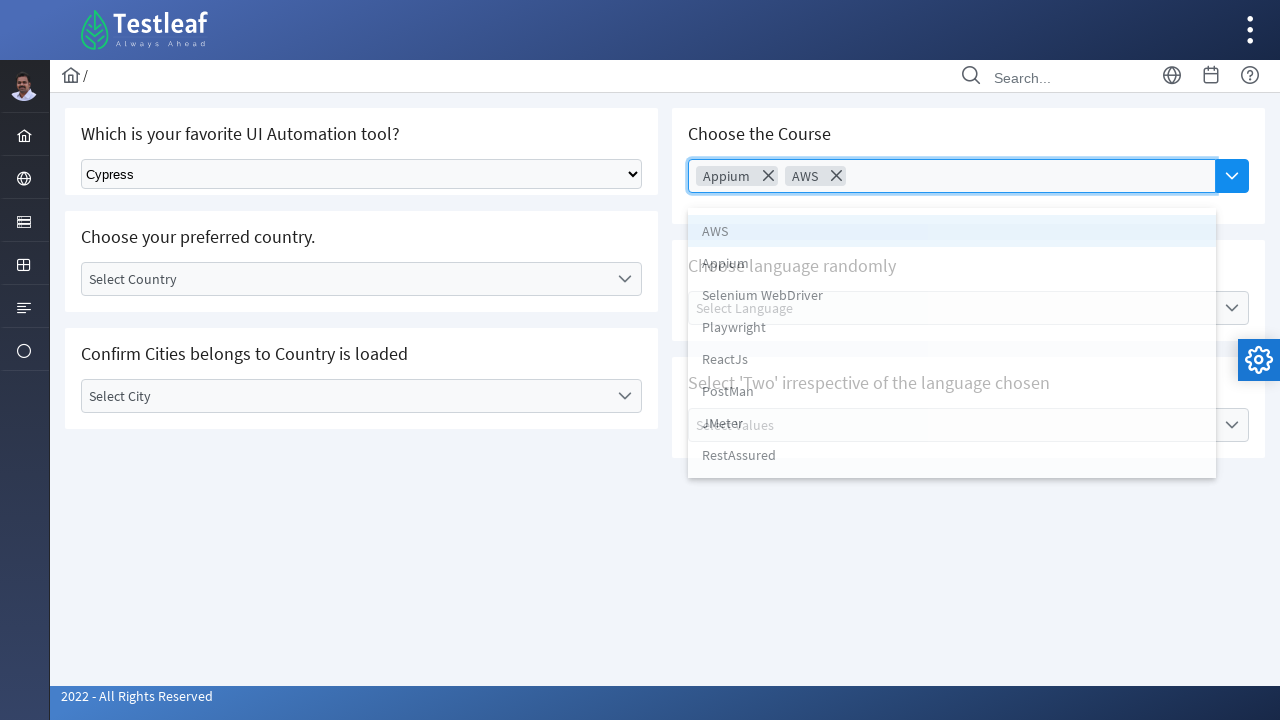

Clicked multi-select dropdown button to close options at (1232, 176) on button.ui-autocomplete-dropdown.ui-button.ui-widget.ui-state-default.ui-corner-r
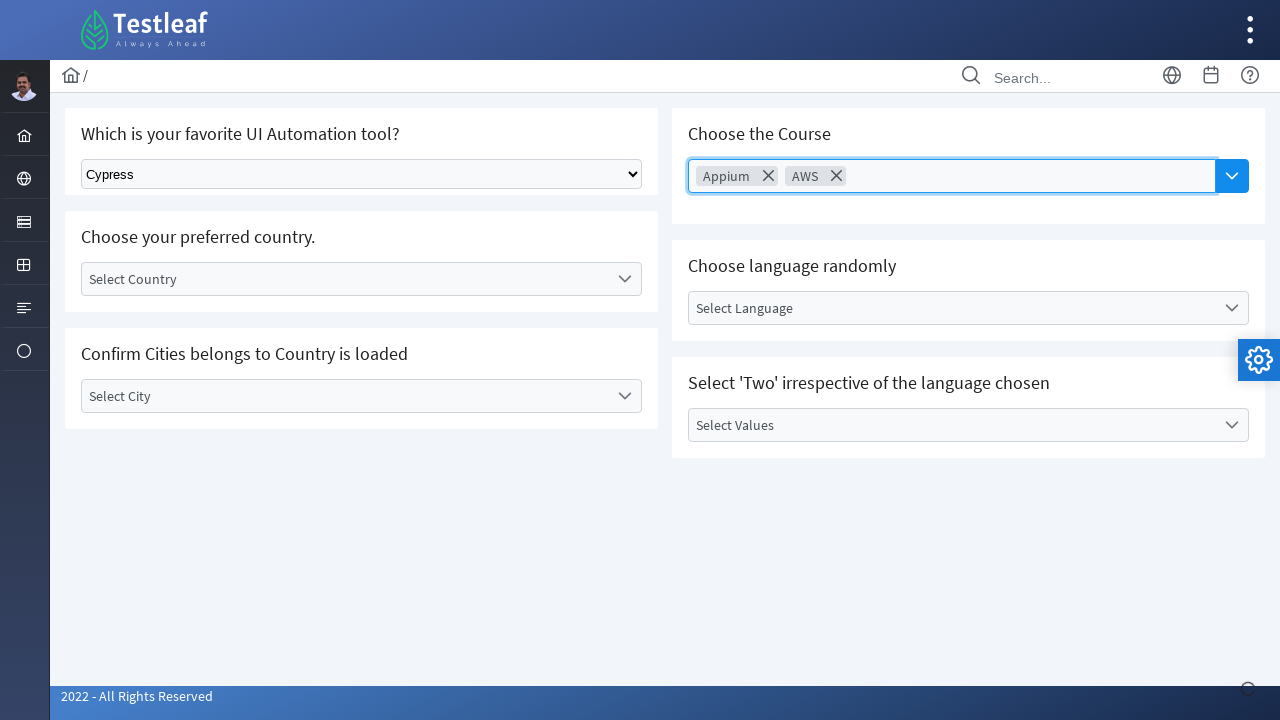

Waited 1000ms after closing dropdown
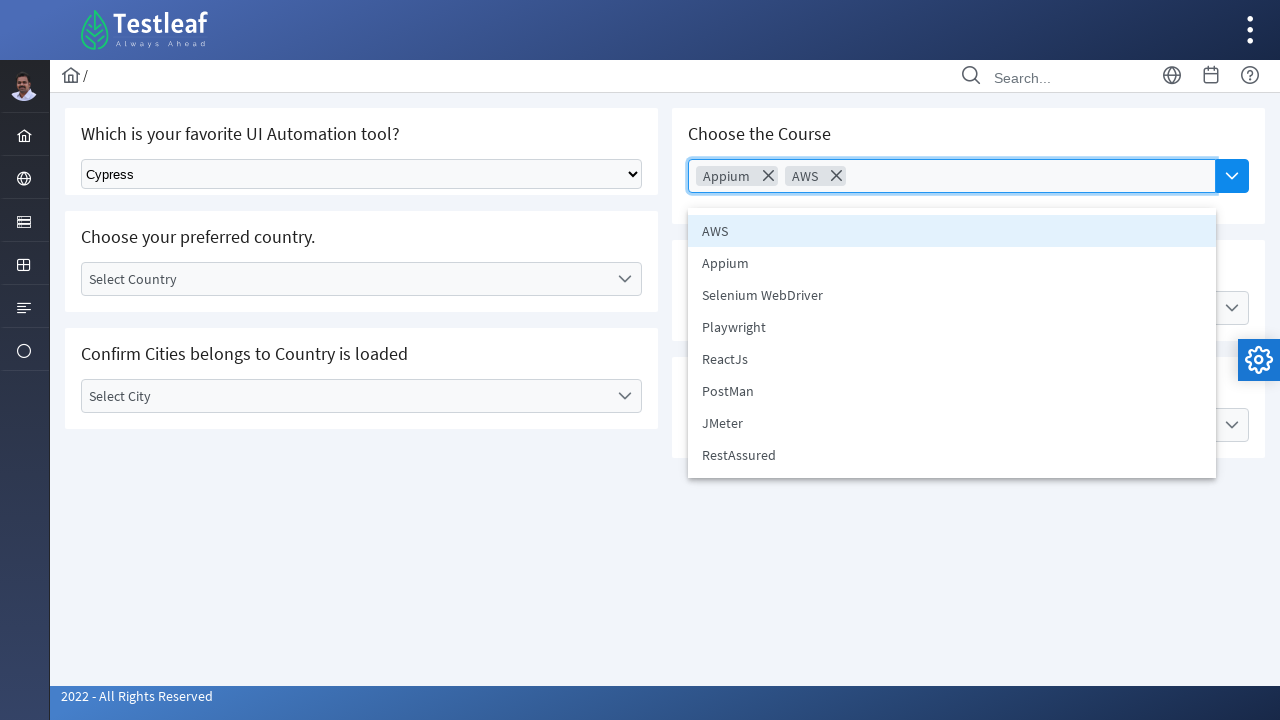

Selected PostMan option from multi-select dropdown at (952, 391) on li[data-item-label='PostMan']
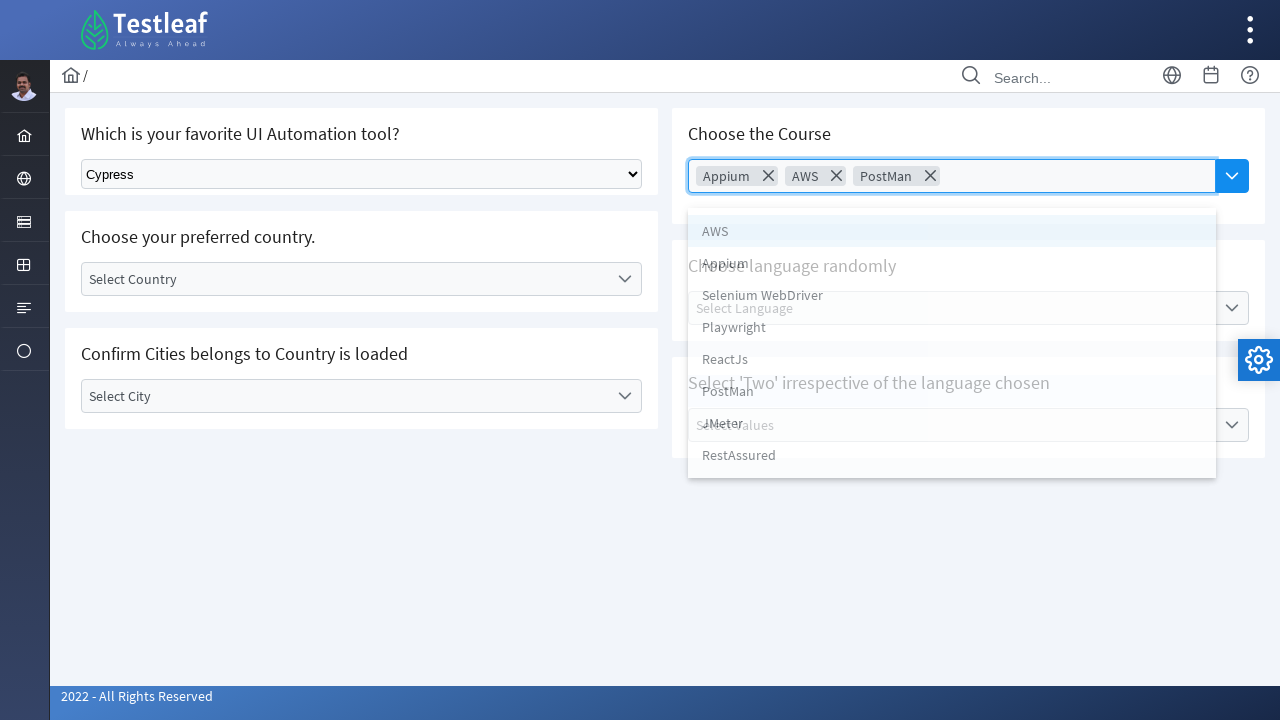

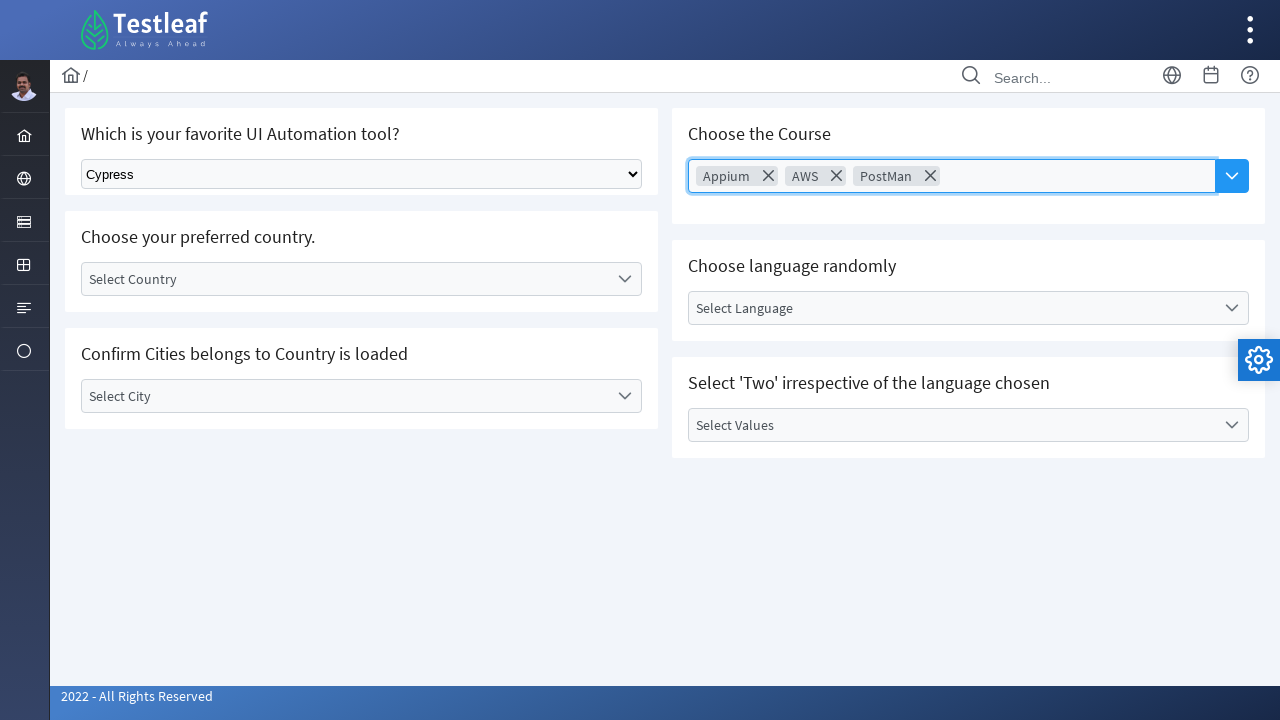